Navigates to the Swarthmore College course catalog departments page and clicks on the first department link in the list to navigate to that department's page.

Starting URL: https://catalog.swarthmore.edu/content.php?catoid=7&navoid=194

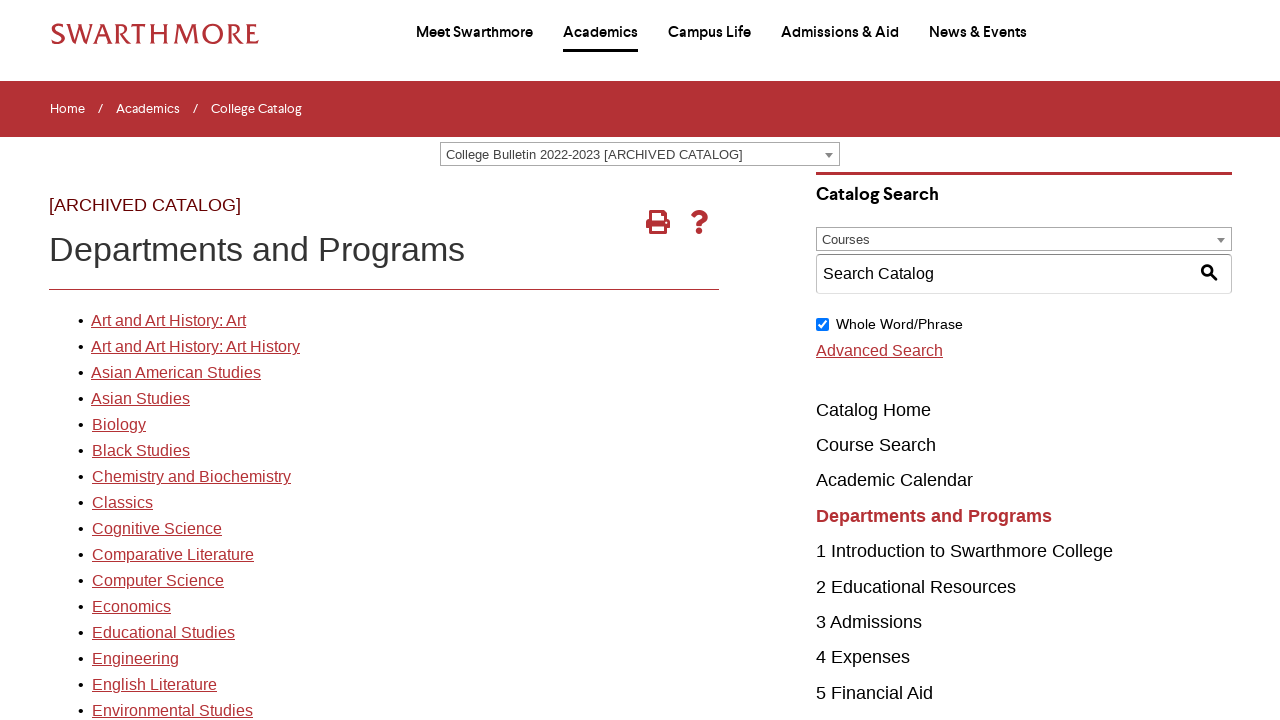

Waited for departments list to load on Swarthmore catalog page
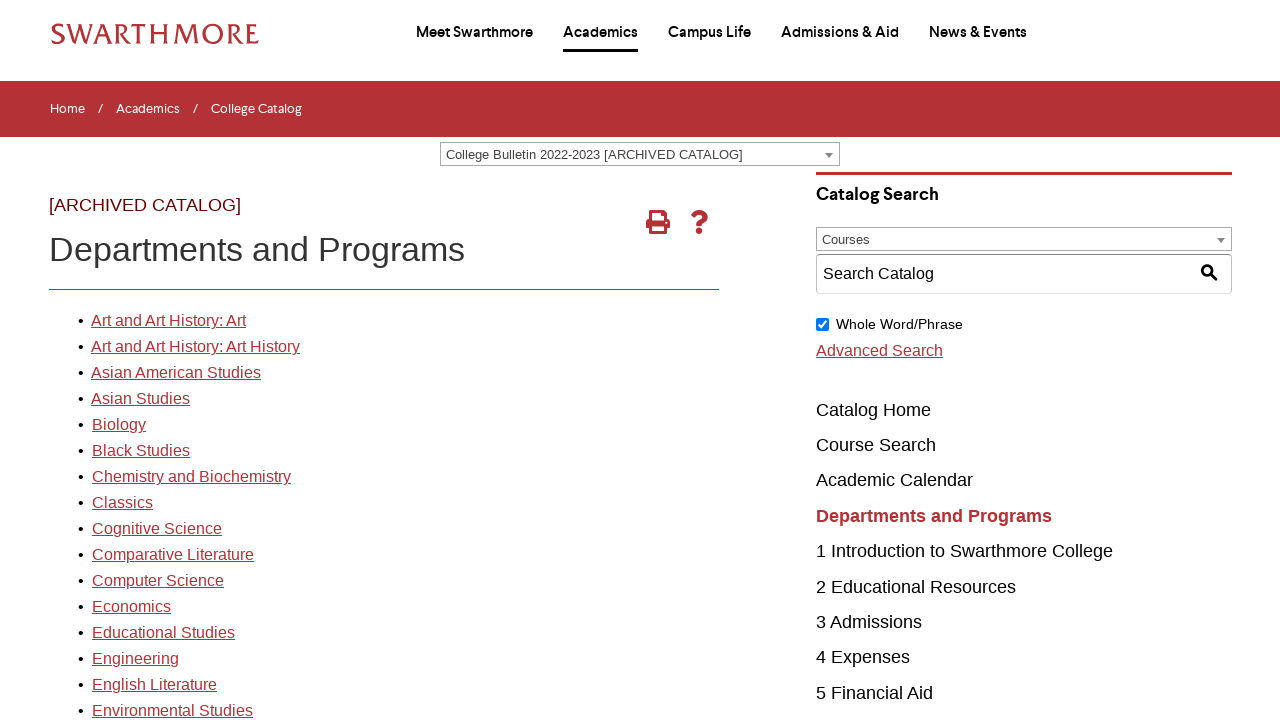

Clicked on the first department link in the departments list at (168, 321) on td.block_content_outer ul li:nth-child(1) a
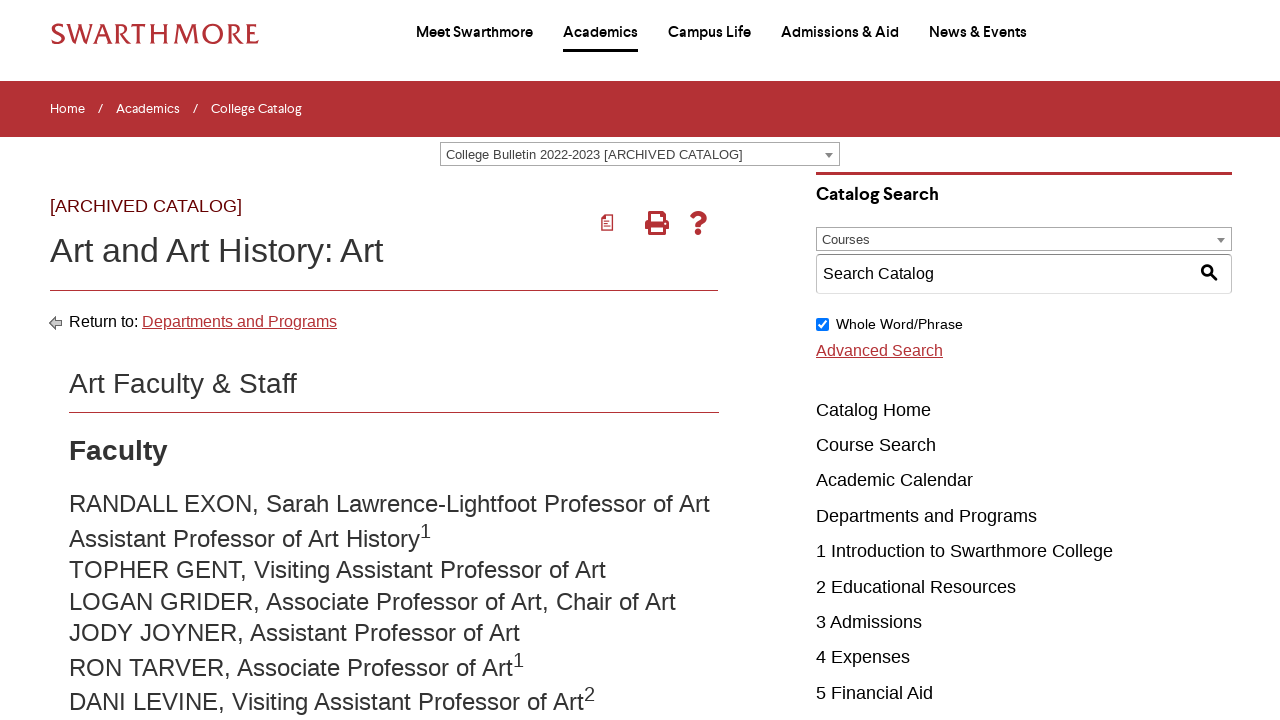

Department page loaded successfully
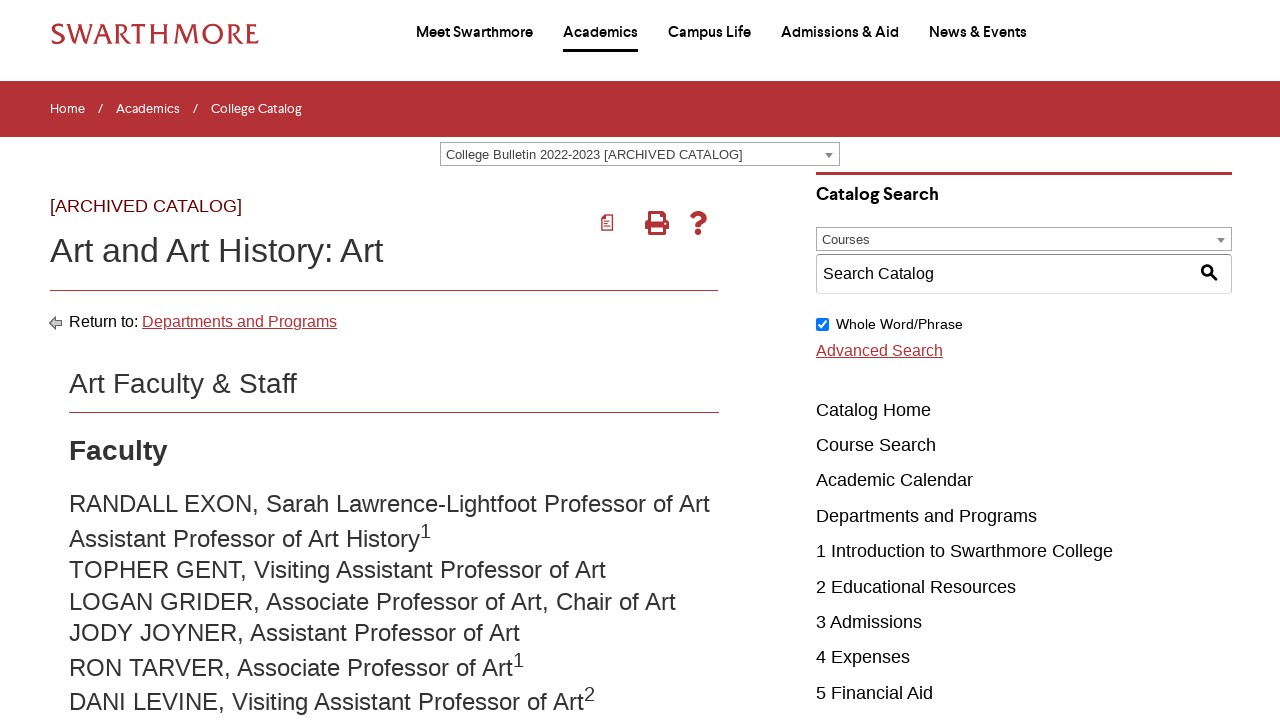

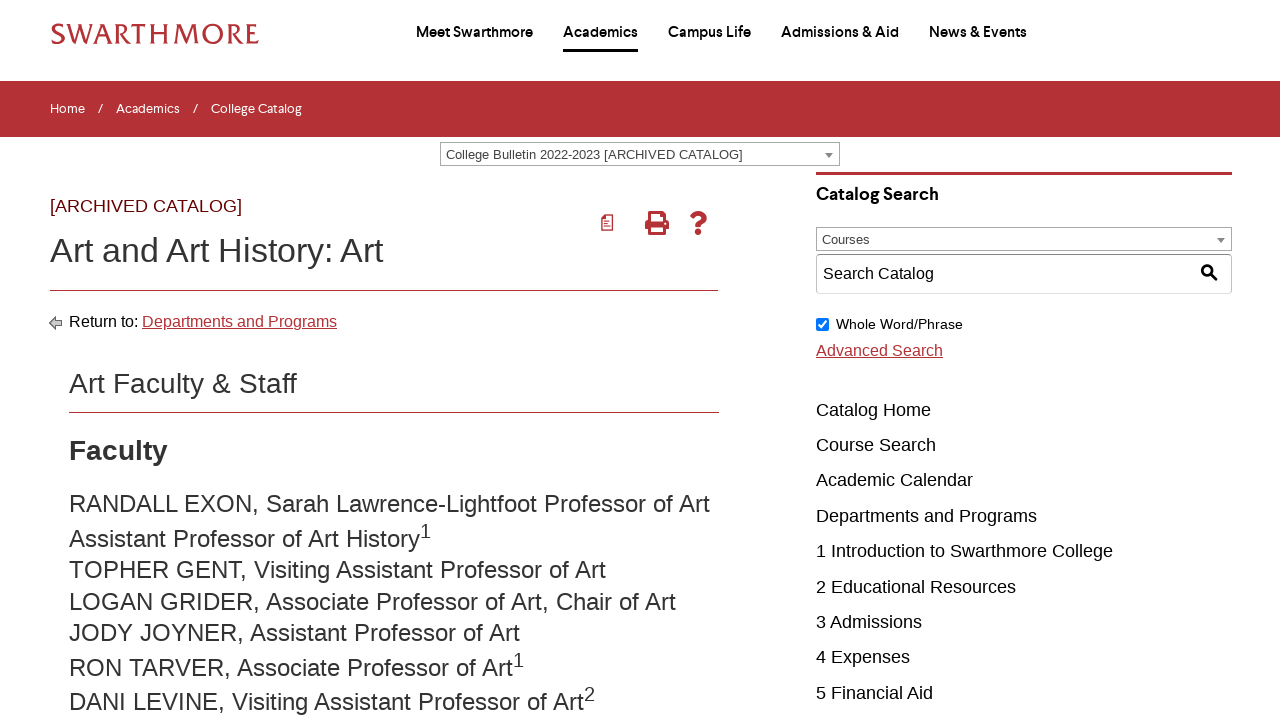